Tests dynamic properties page on DemoQA by clicking buttons that change state over time - enable after delay, color change, and visibility after delay

Starting URL: https://demoqa.com

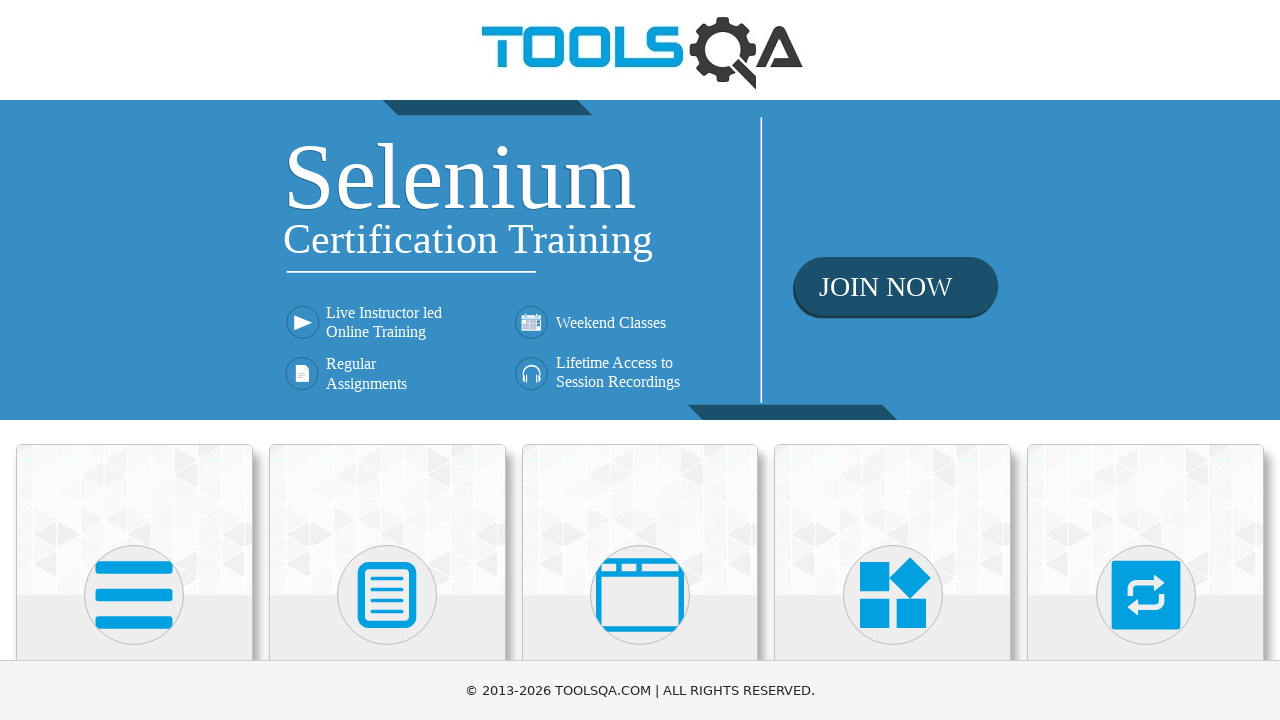

Clicked on Elements menu card at (134, 595) on (//div[@class='avatar mx-auto white'])[1]
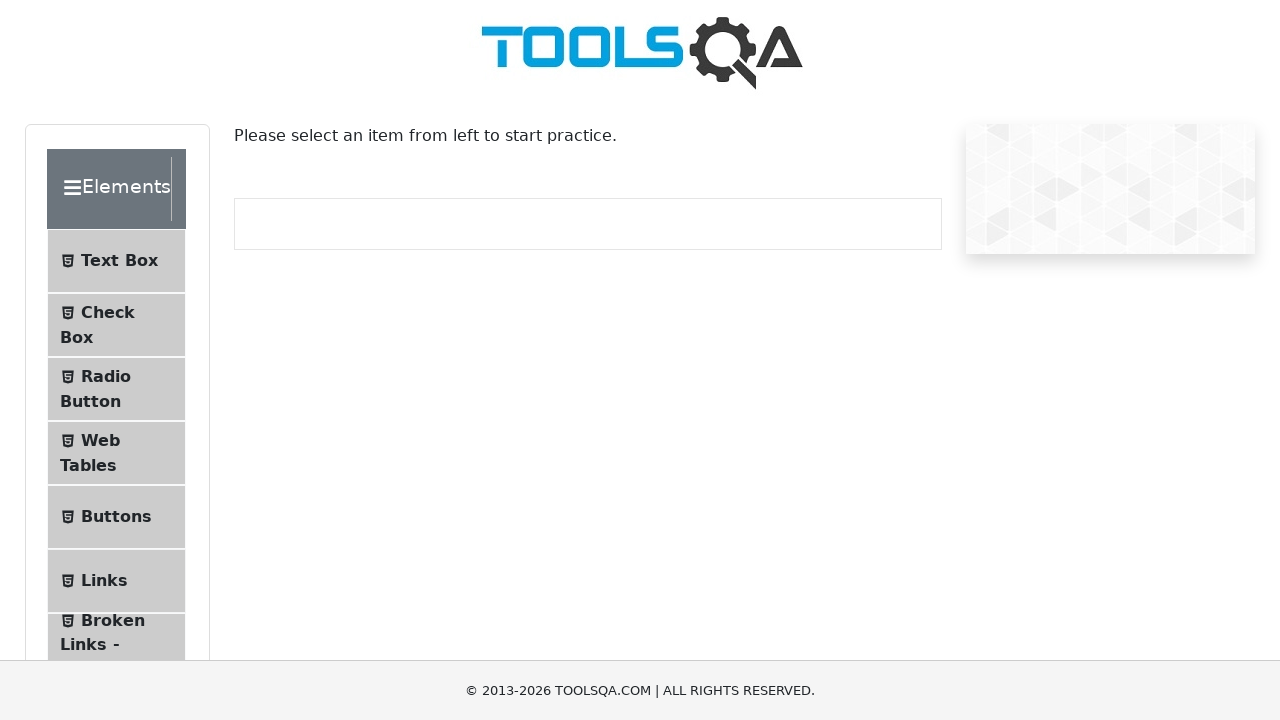

Clicked on Dynamic Properties submenu item at (116, 360) on #item-8
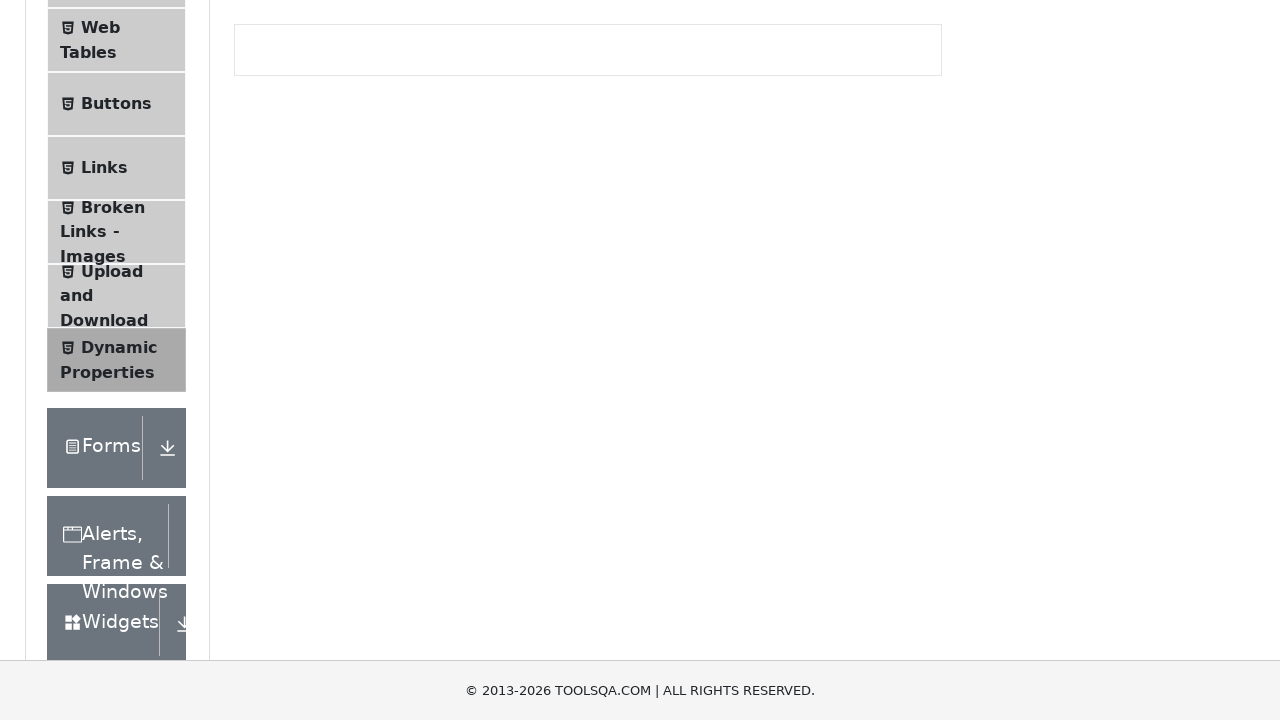

Waited for Enable After button to become enabled after 5 second delay
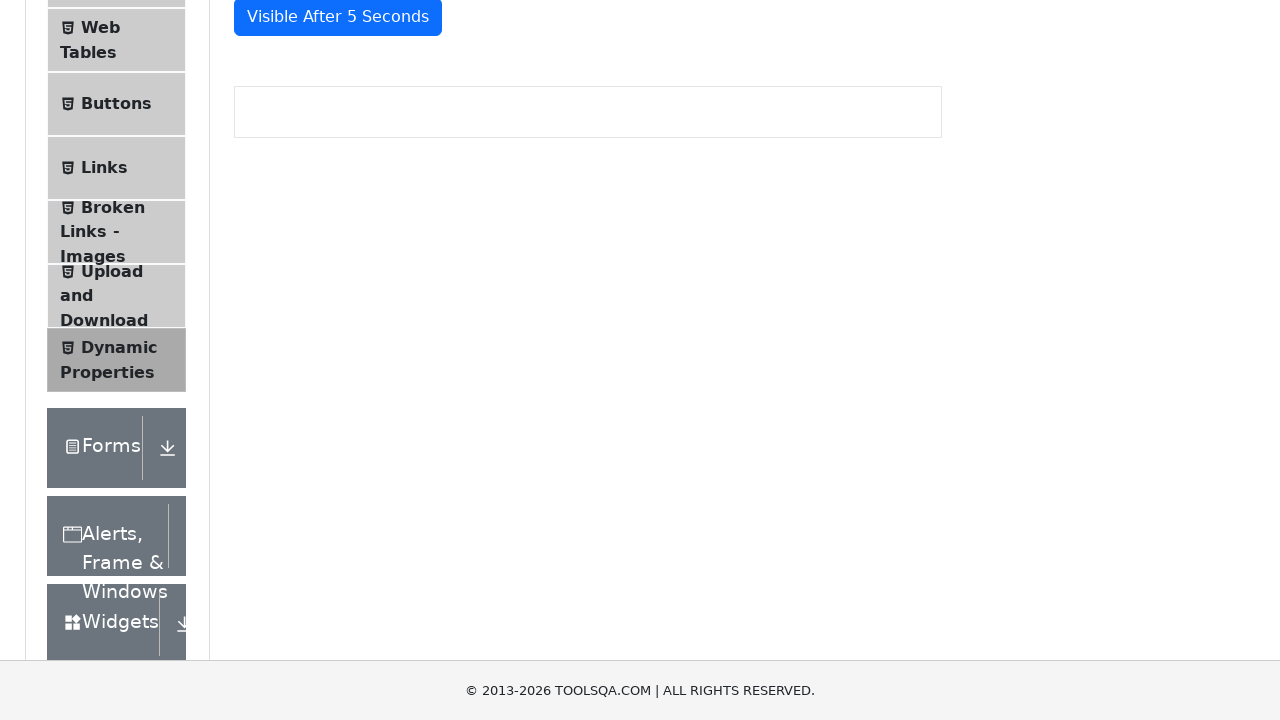

Clicked the Enable After button at (333, 306) on #enableAfter
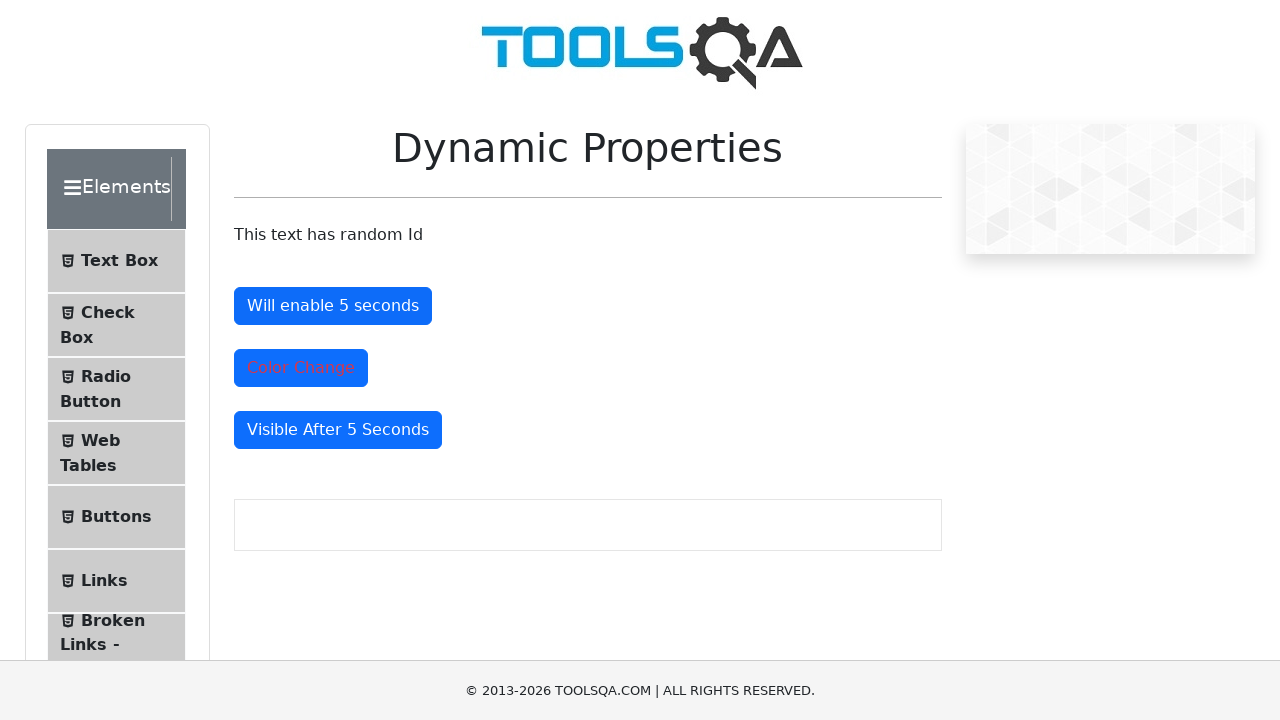

Clicked the Color Change button at (301, 368) on #colorChange
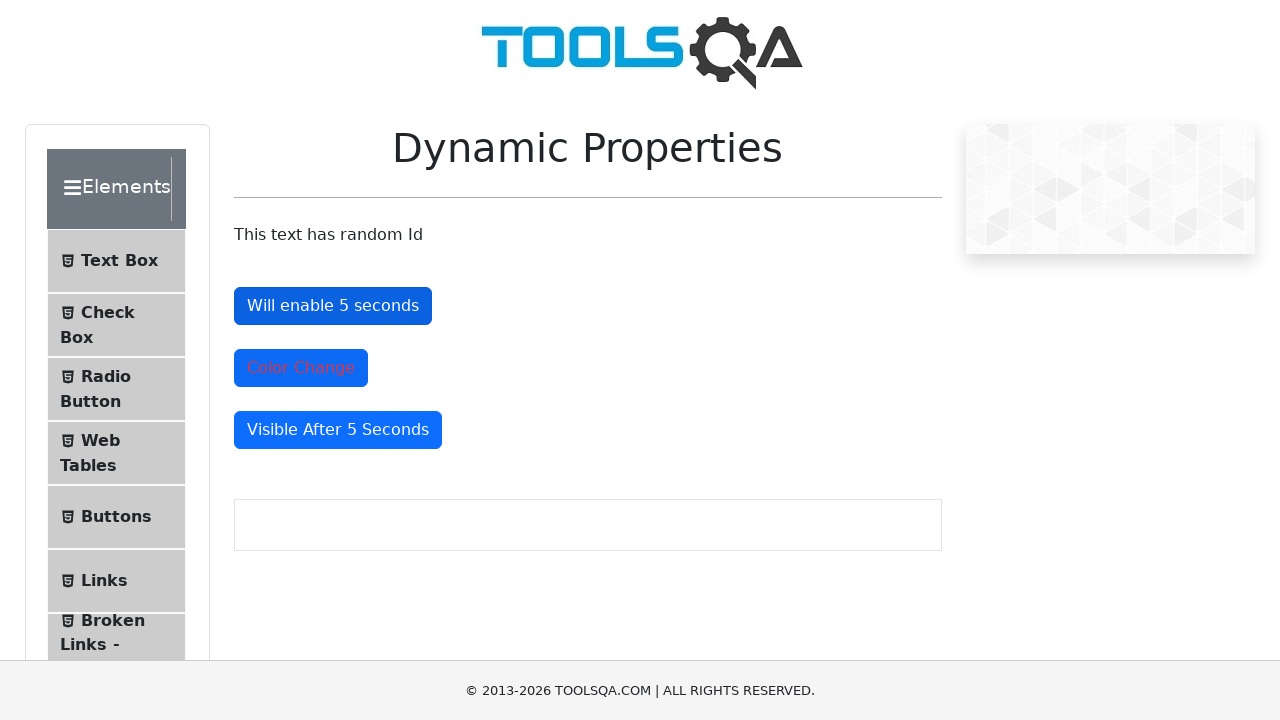

Clicked the Enable After button again at (333, 306) on #enableAfter
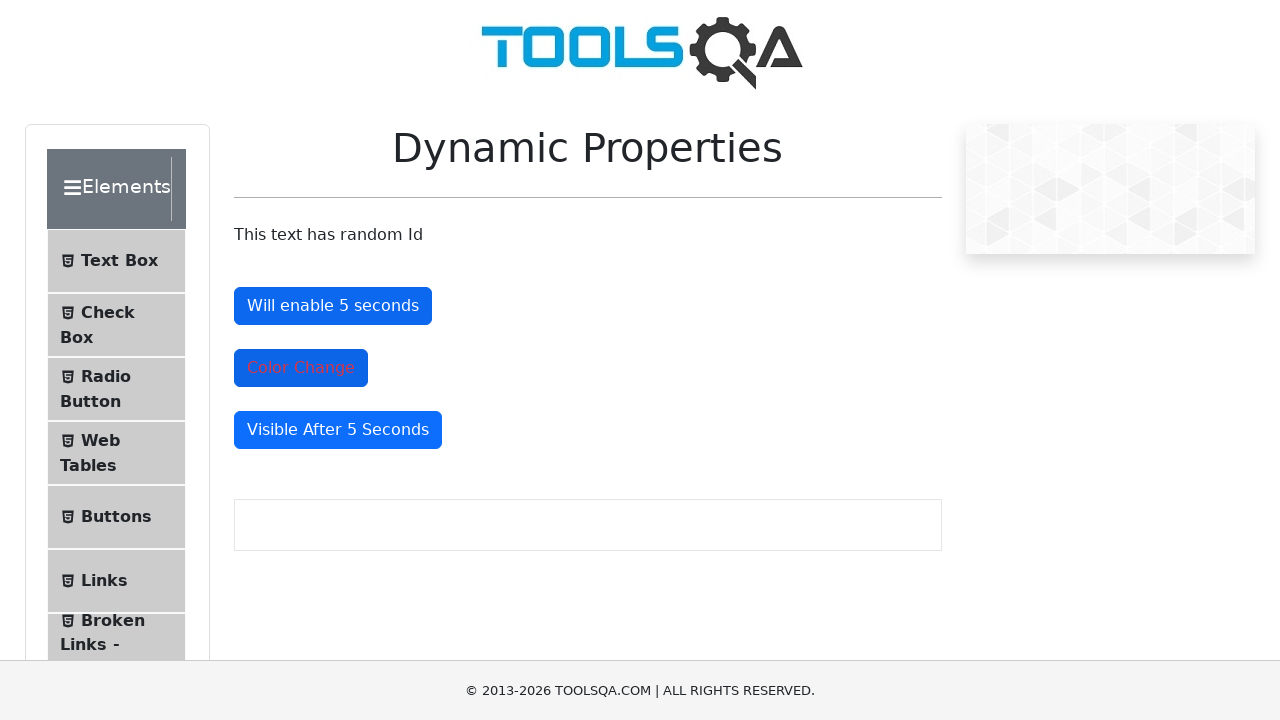

Clicked the Color Change button again at (301, 368) on #colorChange
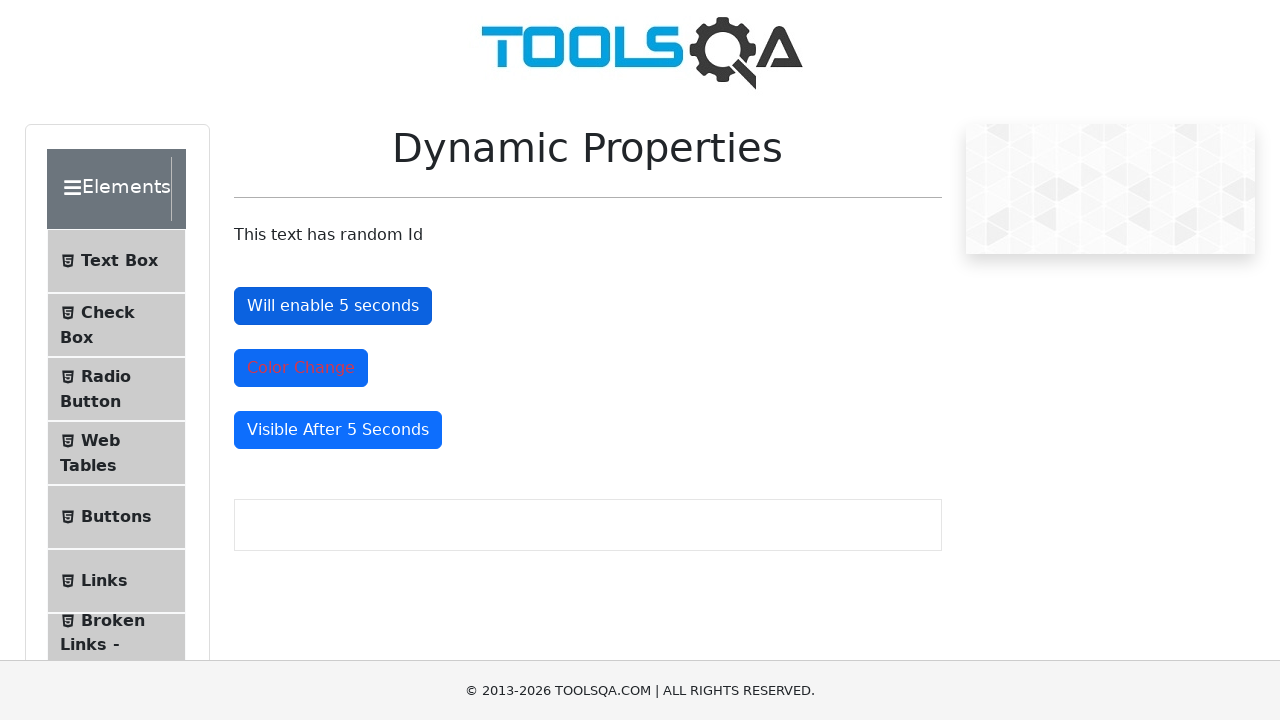

Waited for Visible After button to appear after 5 second delay
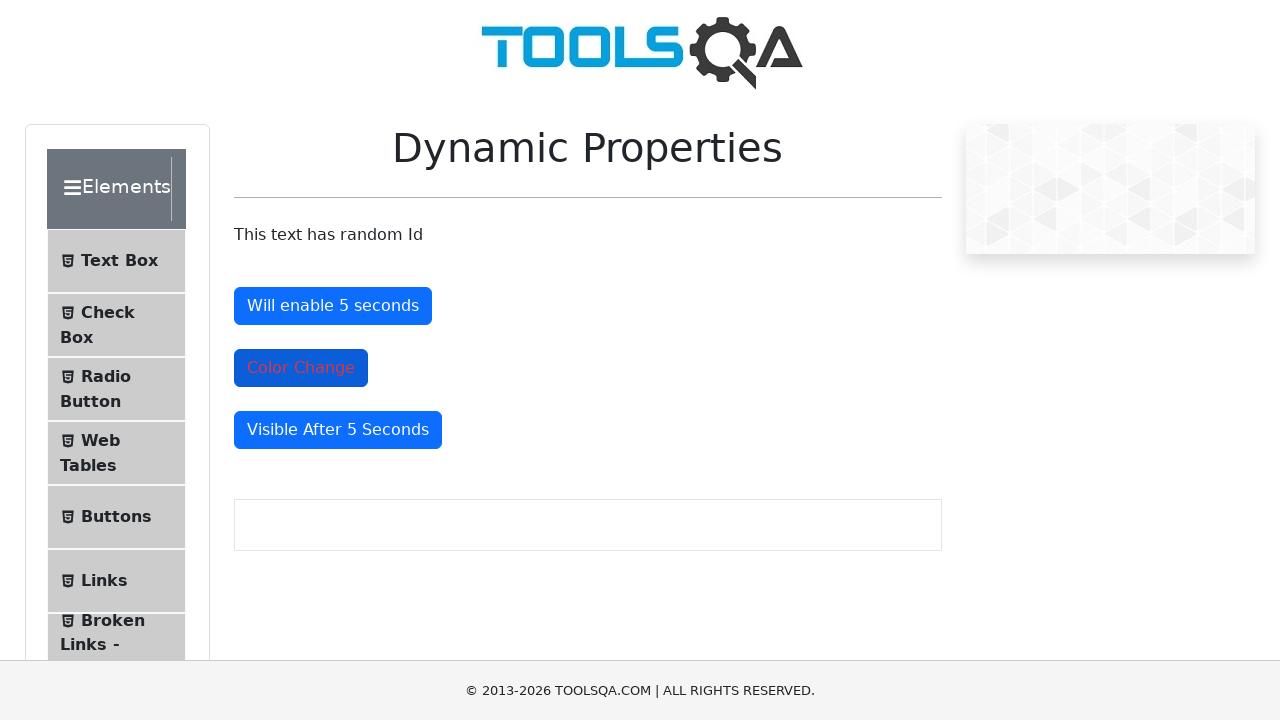

Clicked the Visible After button at (338, 430) on #visibleAfter
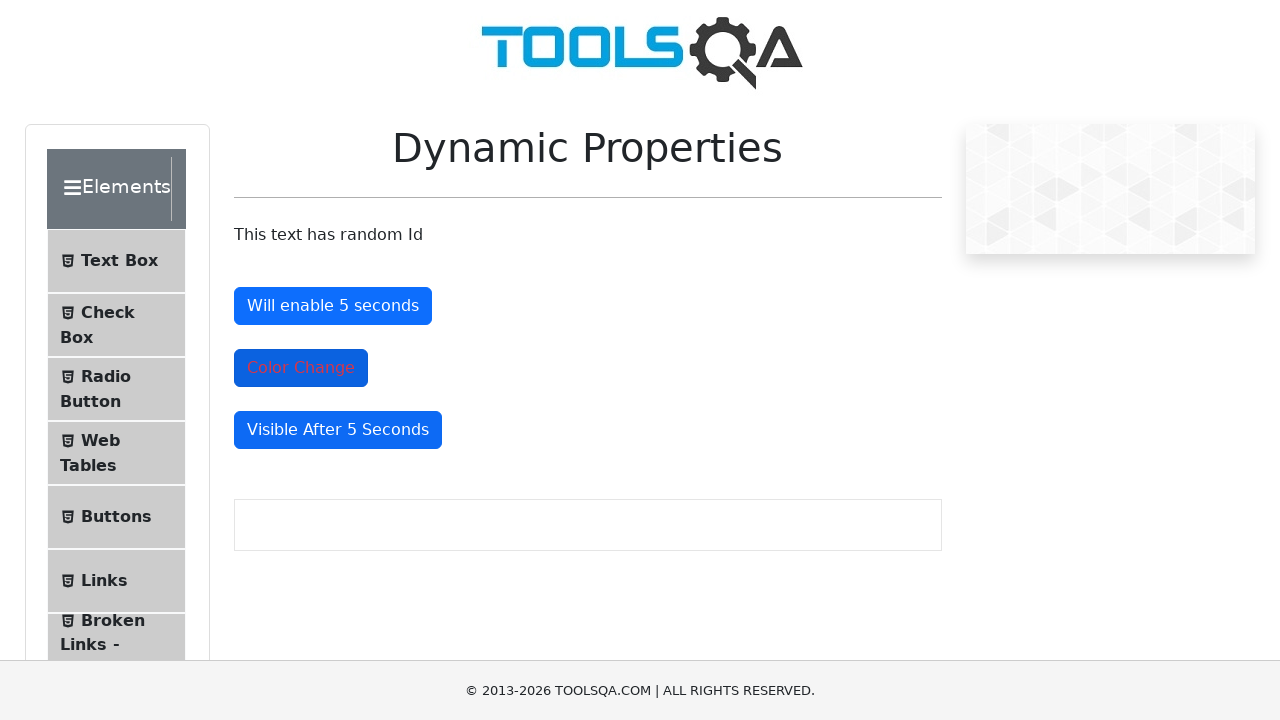

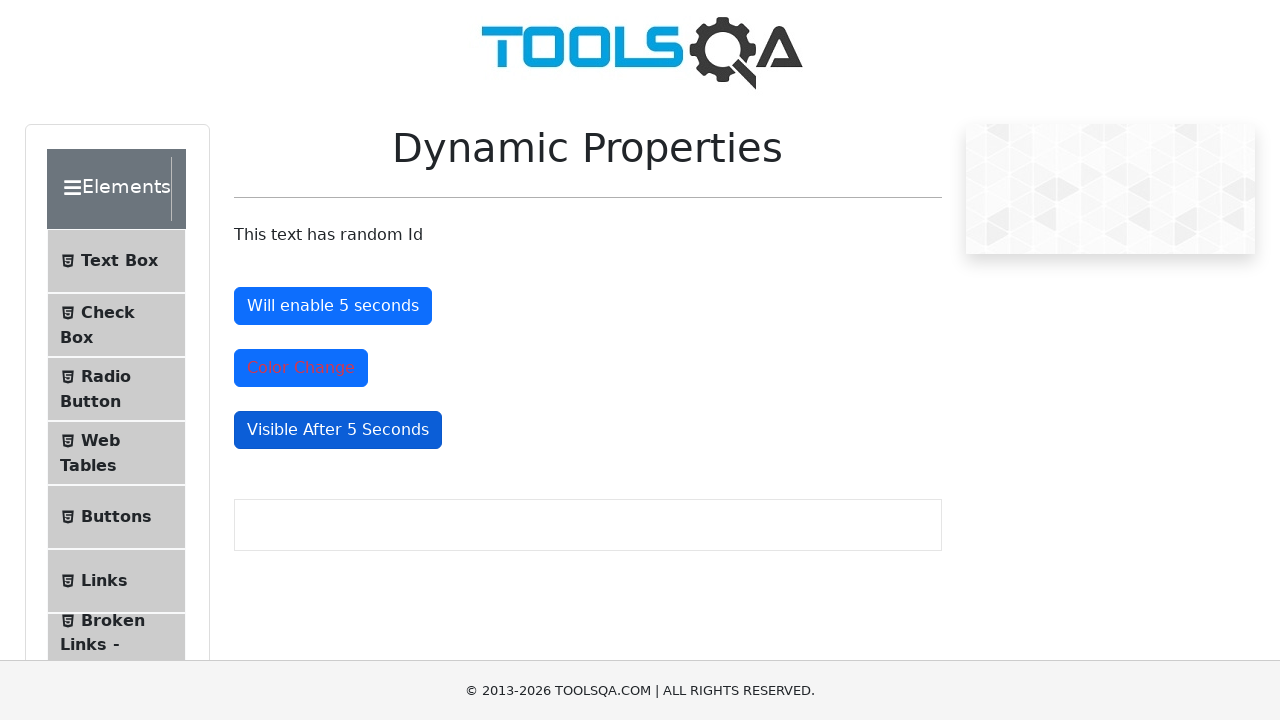